Verifies UI elements on the NextBaseCRM login page including the "Remember me" checkbox label text, "Forgot your password?" link text, and the href attribute of the forgot password link.

Starting URL: https://login1.nextbasecrm.com/

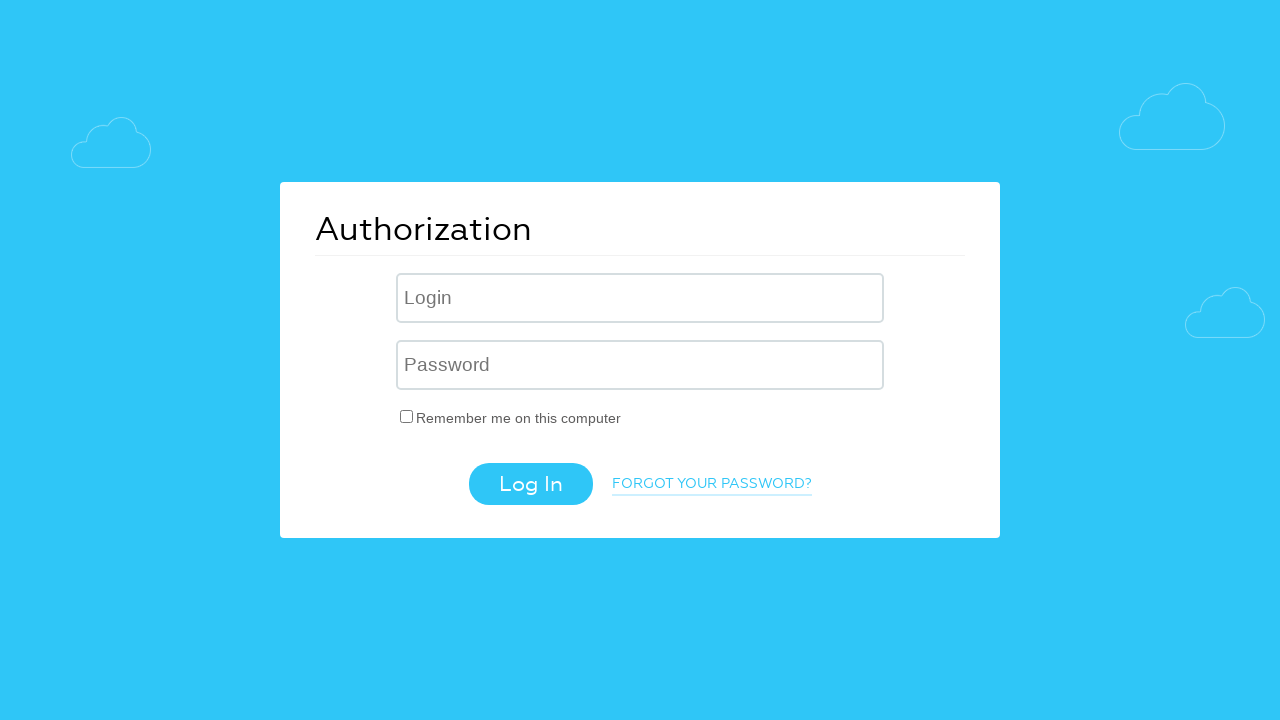

Located and waited for 'Remember me' checkbox label element
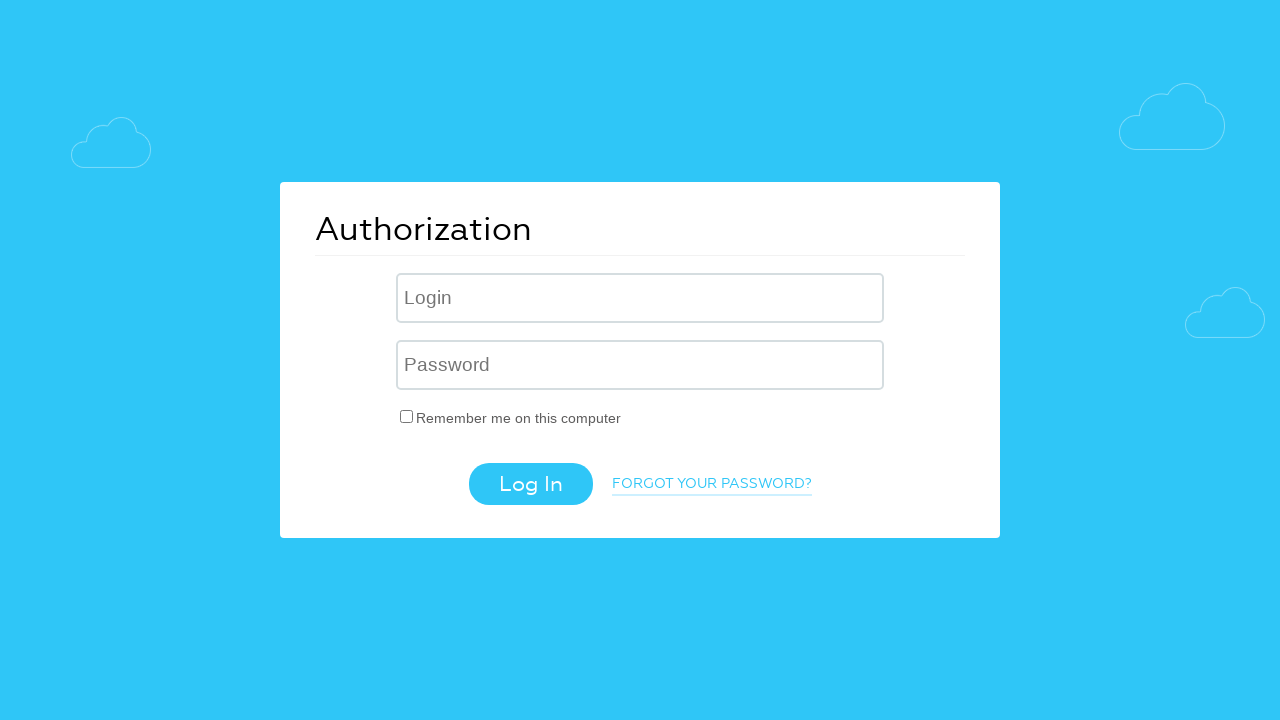

Retrieved text content from 'Remember me' label
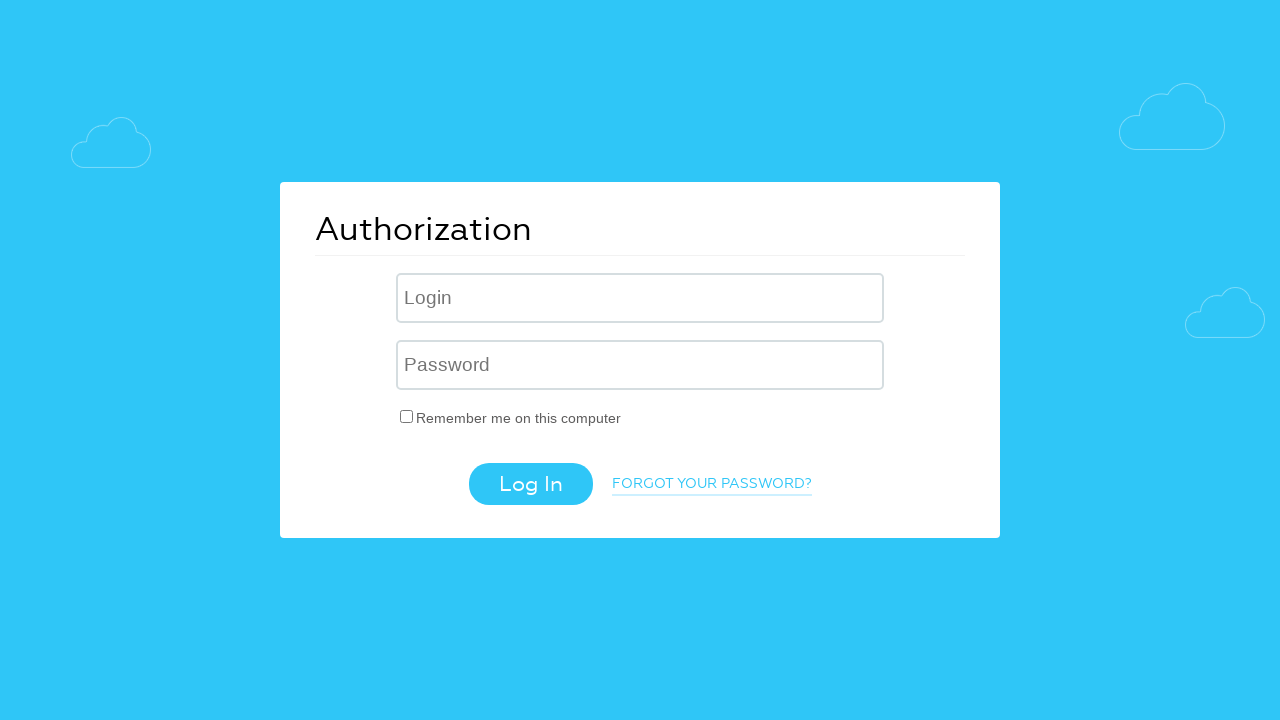

Verified 'Remember me' label text matches expected value
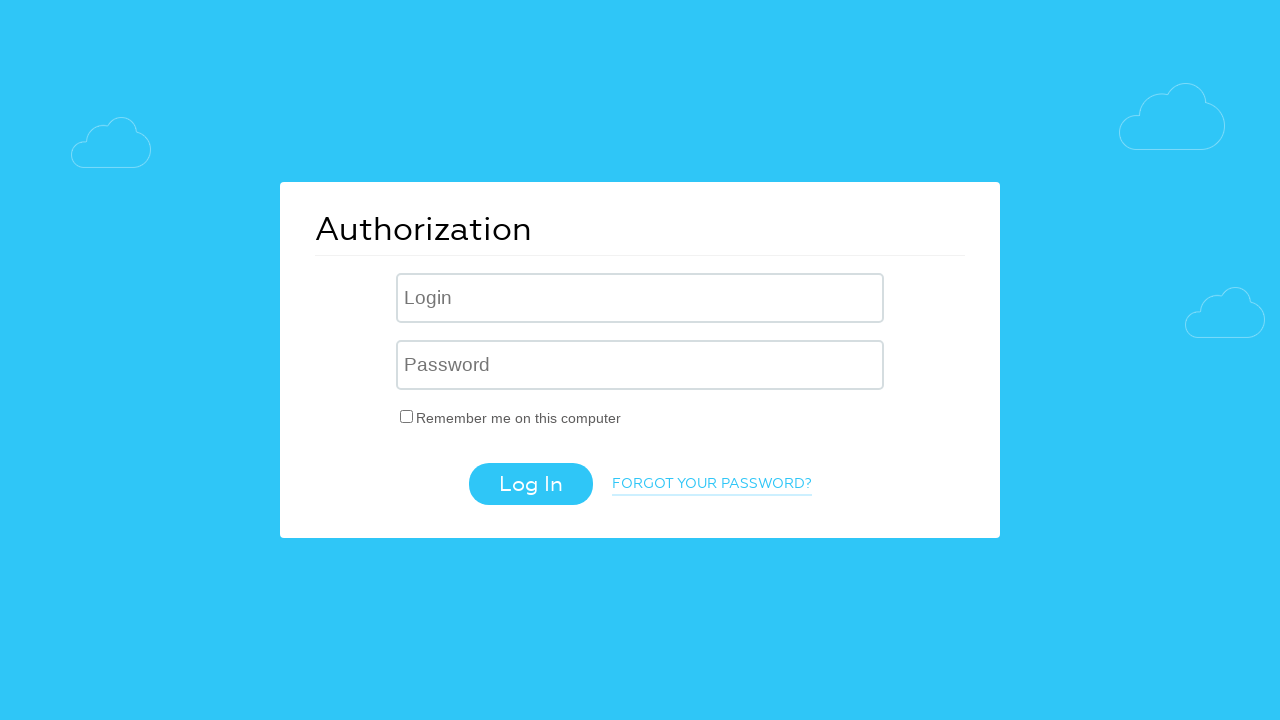

Retrieved text content from 'Forgot your password?' link
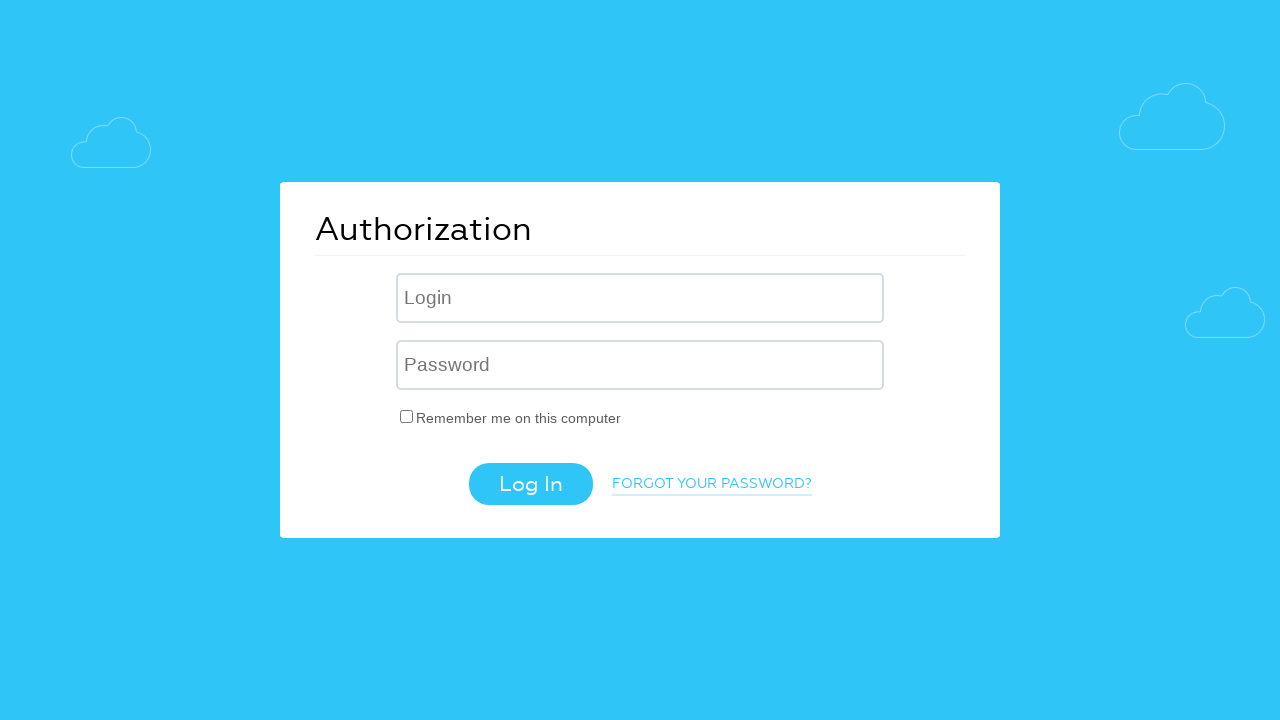

Verified 'Forgot your password?' link text matches expected value
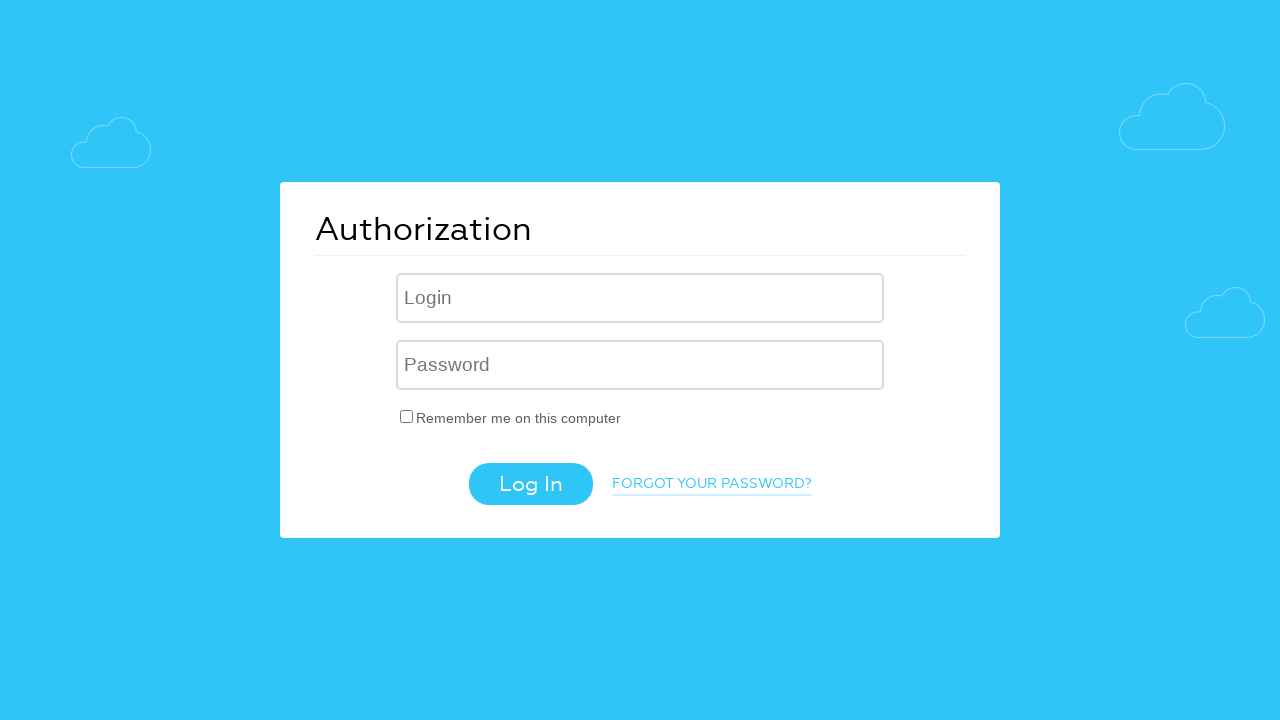

Retrieved href attribute from 'Forgot your password?' link
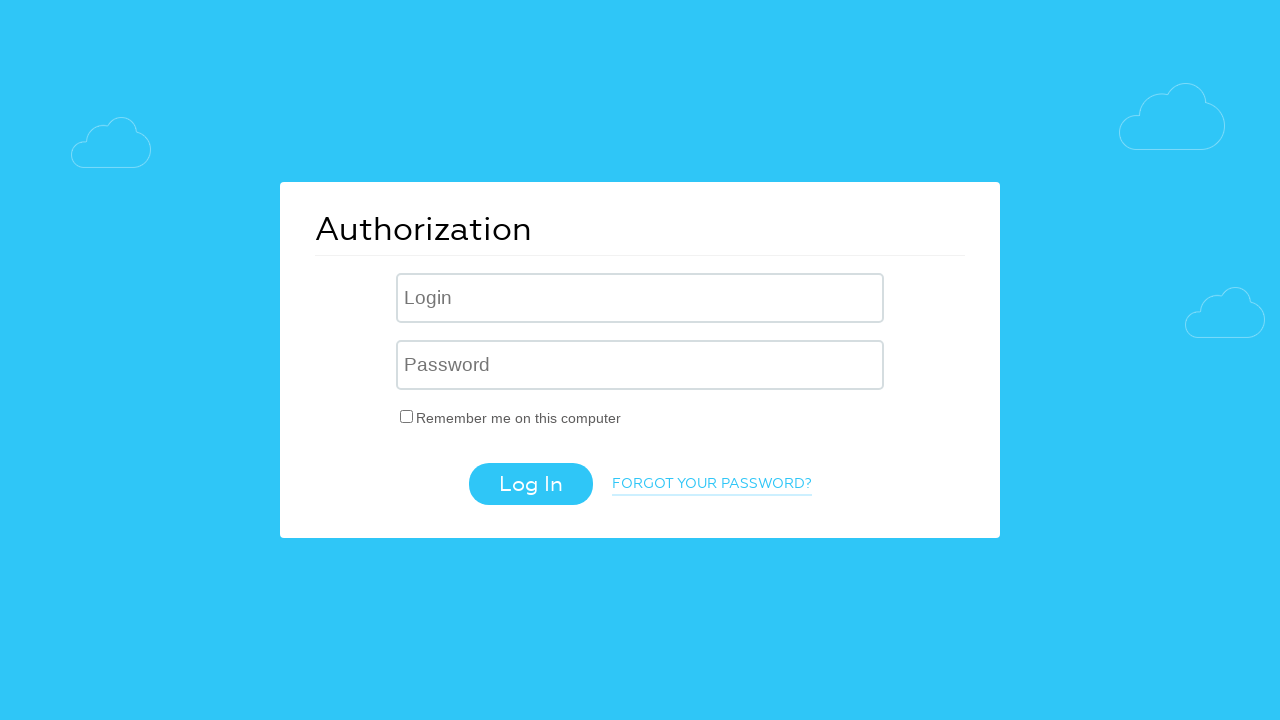

Verified href attribute contains expected query parameter 'forgot_password=yes'
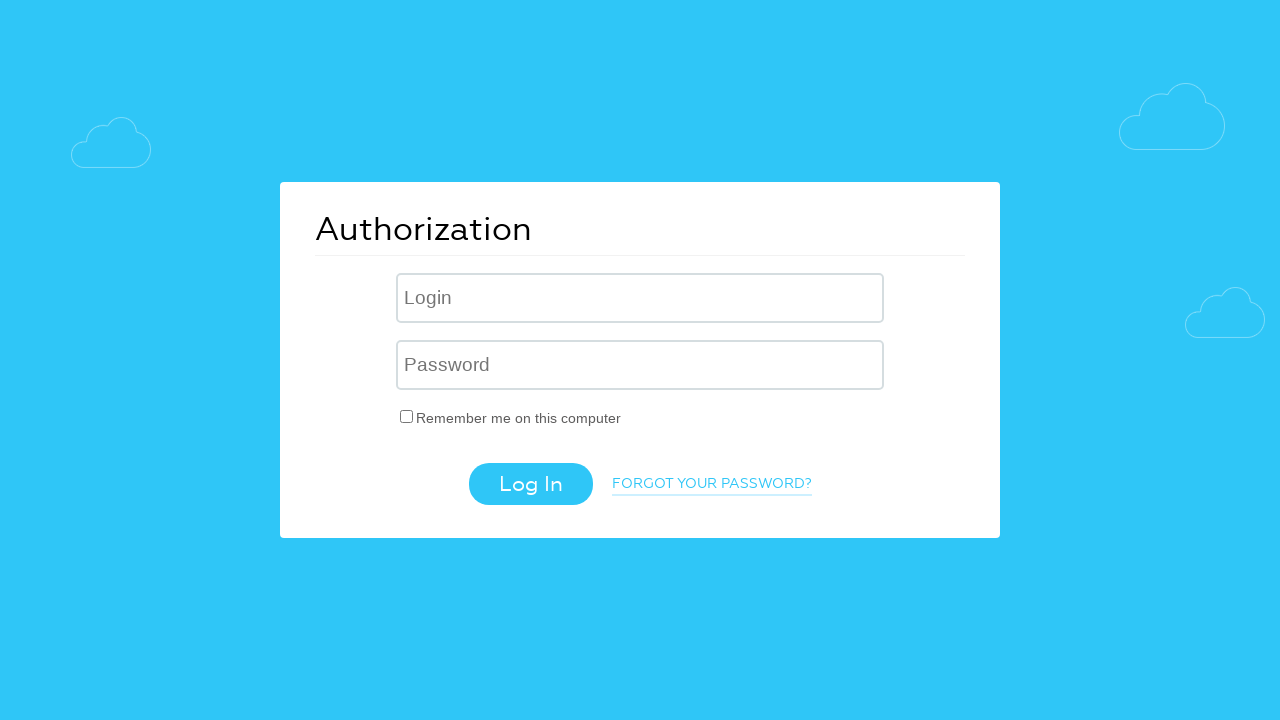

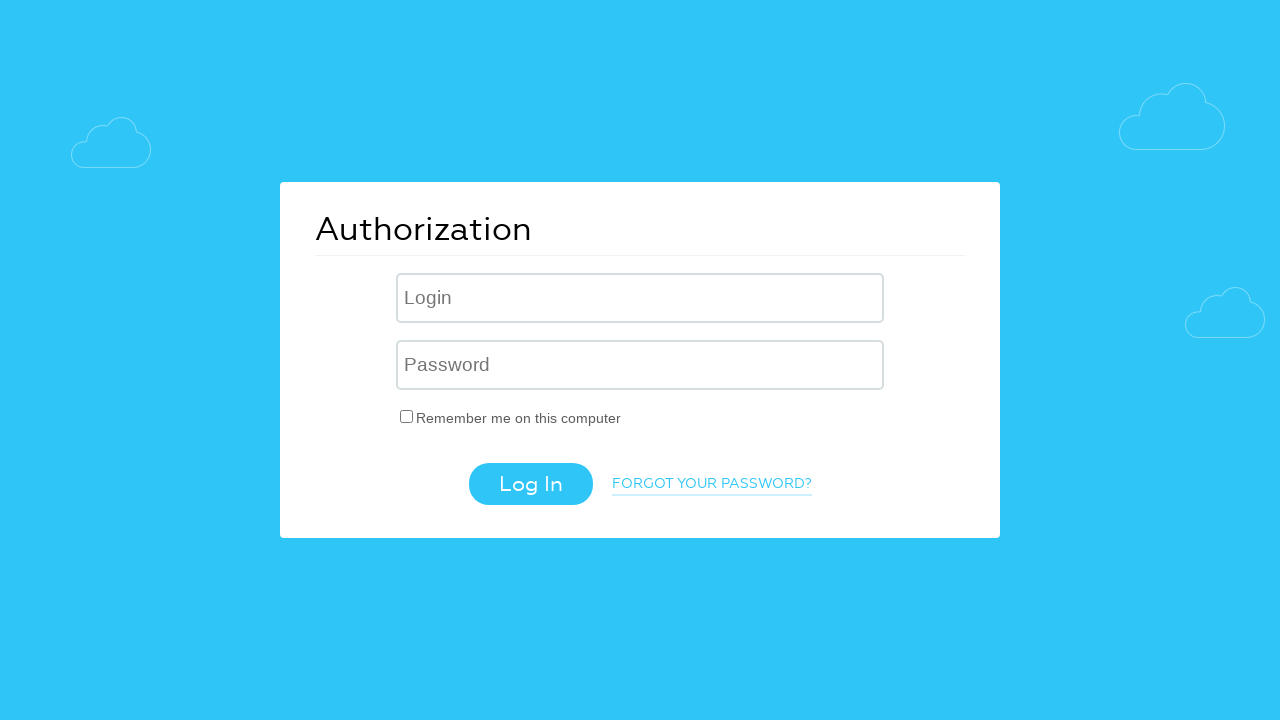